Tests drag and drop functionality on the jQuery UI droppable demo page by switching to an iframe and dragging an element onto a drop target

Starting URL: https://jqueryui.com/droppable/

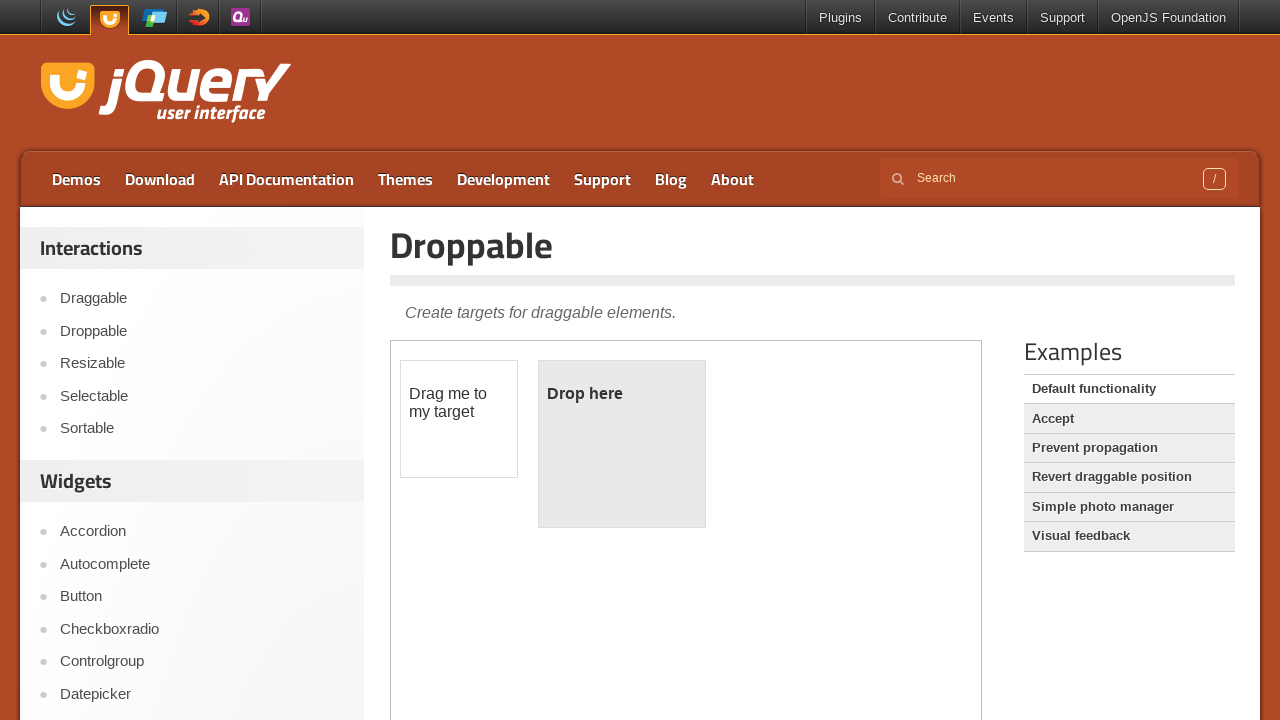

Navigated to jQuery UI droppable demo page
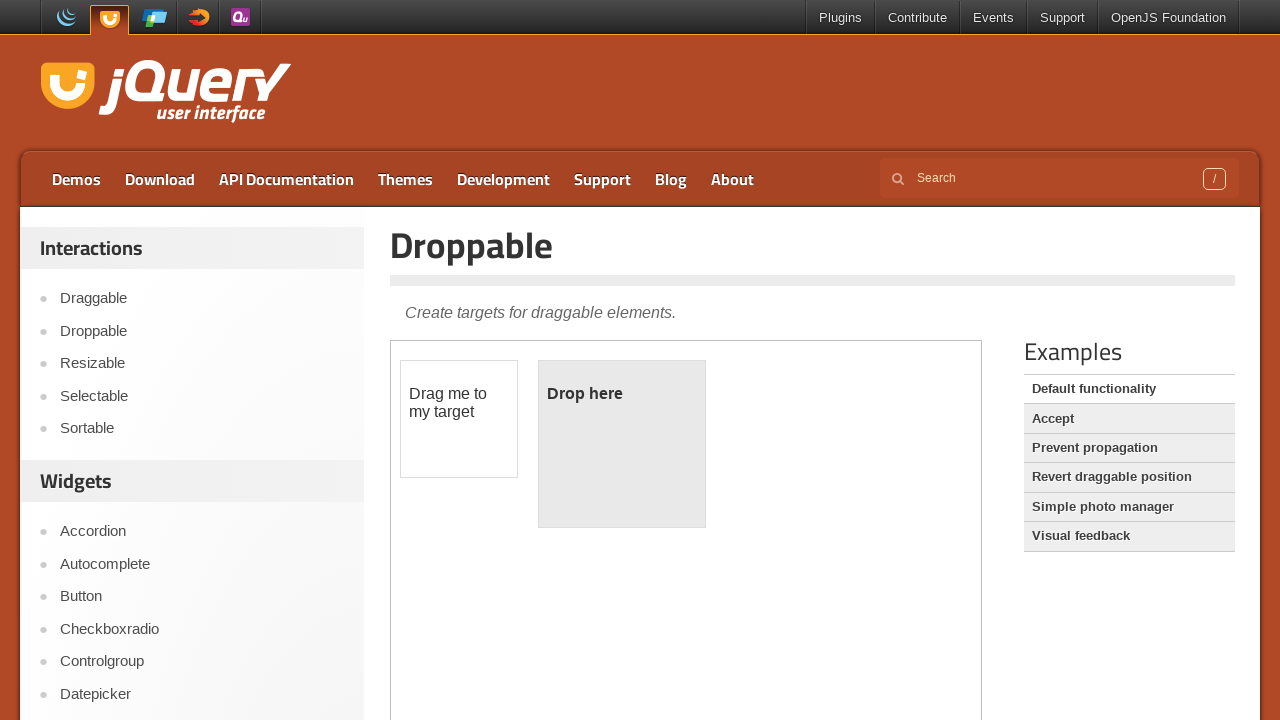

Located the demo iframe
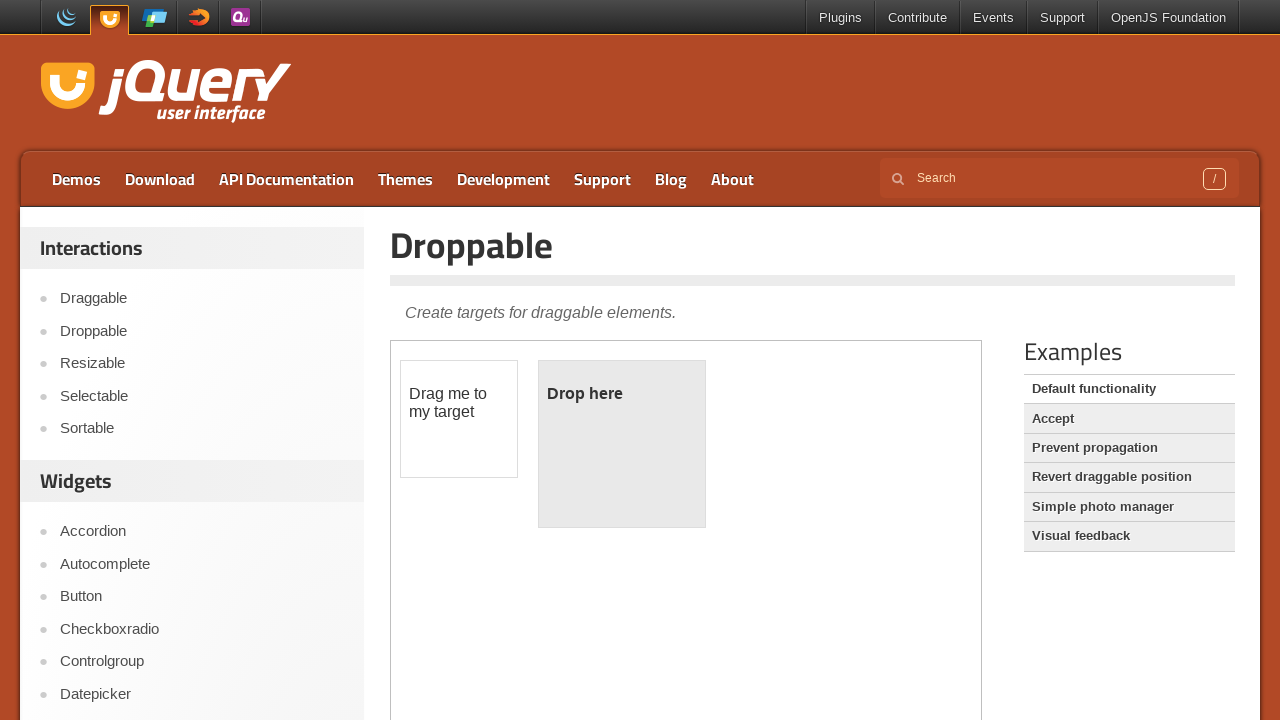

Located the draggable element within the iframe
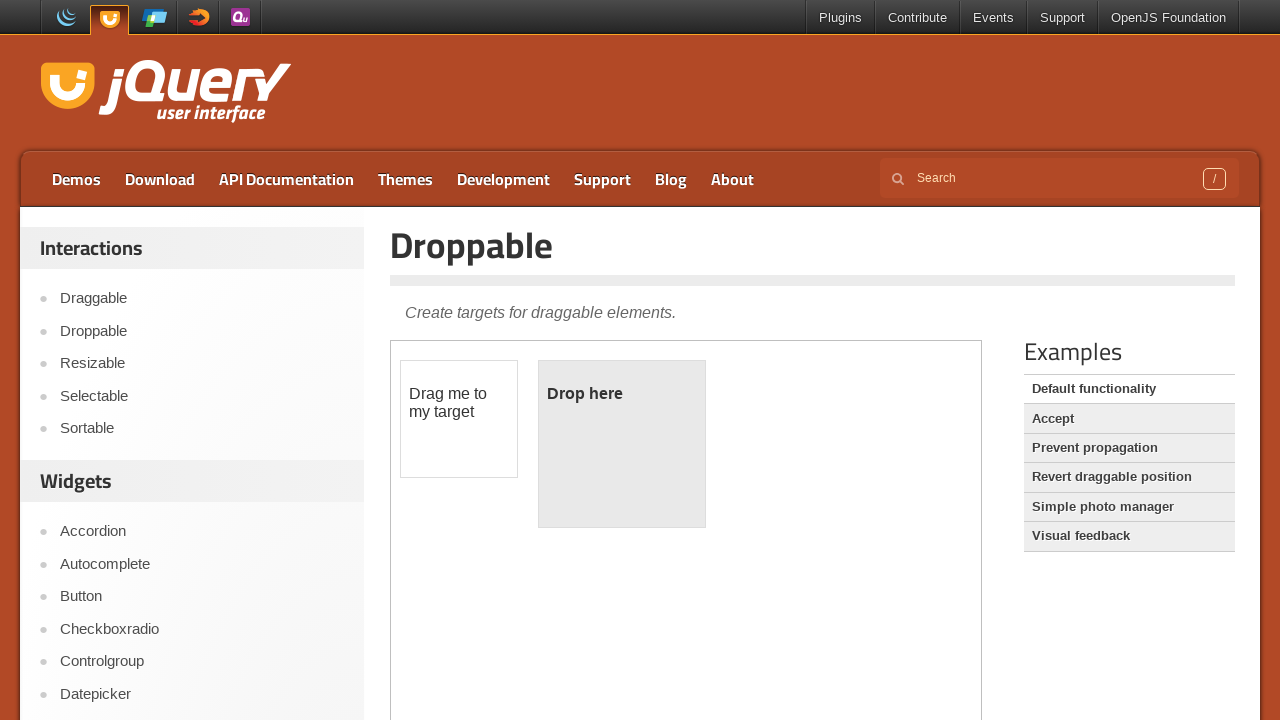

Located the droppable target element within the iframe
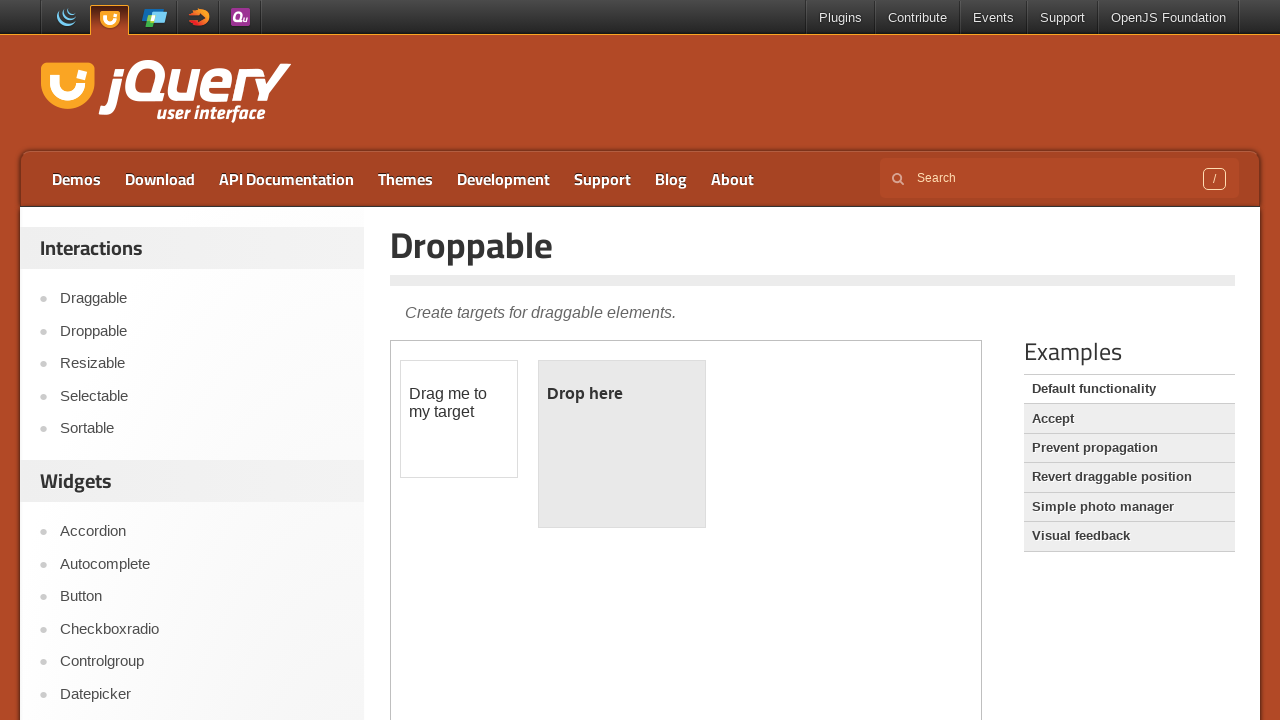

Dragged the draggable element onto the droppable target at (622, 444)
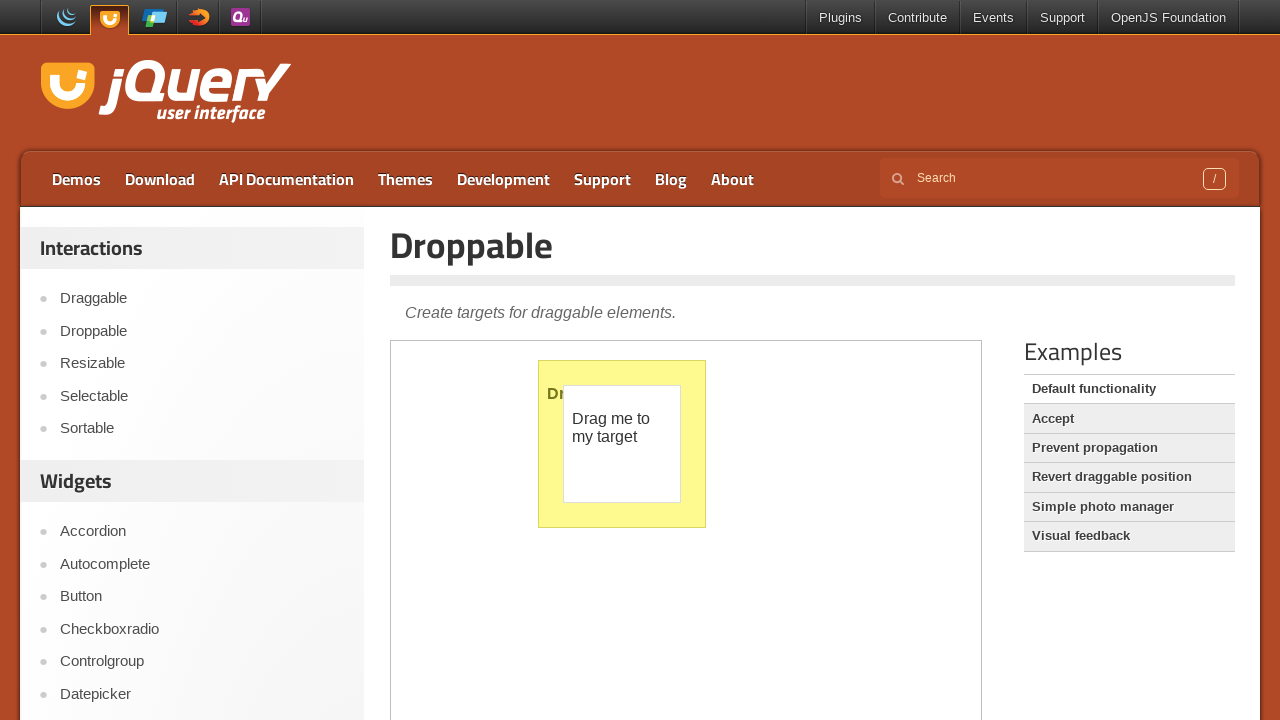

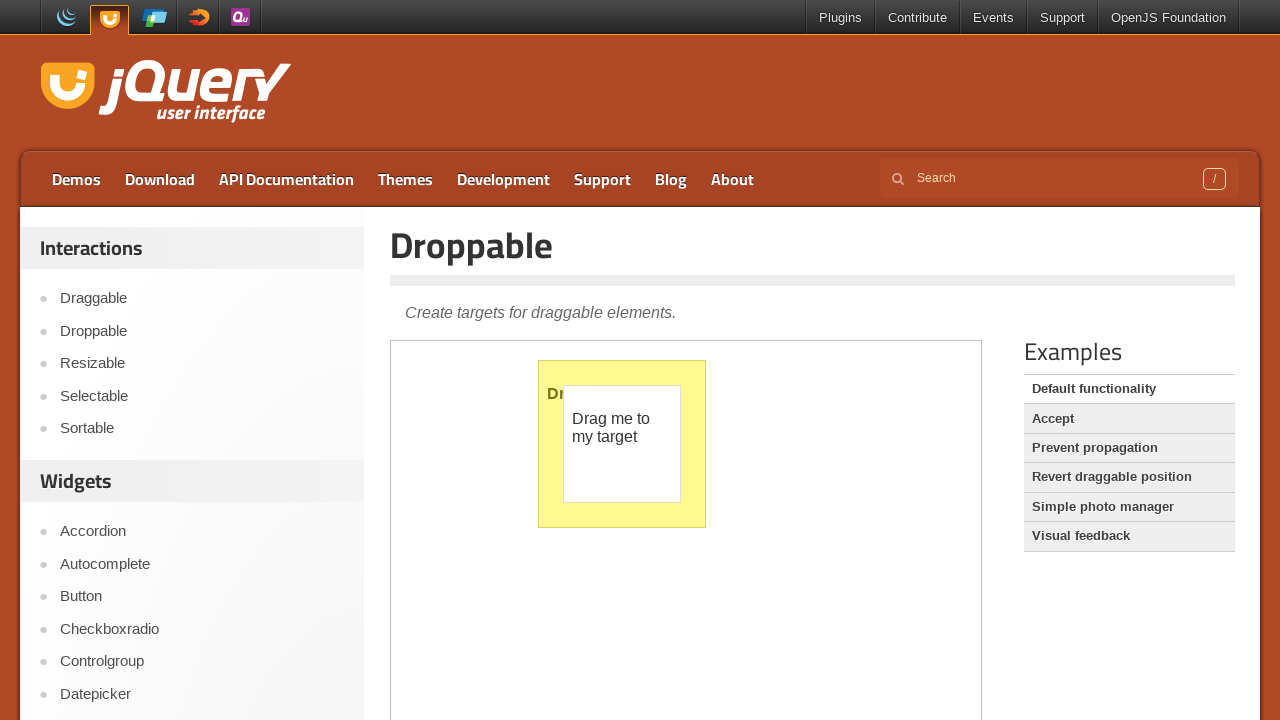